Tests Challenging DOM page by clicking a button and verifying its text changes

Starting URL: https://the-internet.herokuapp.com/

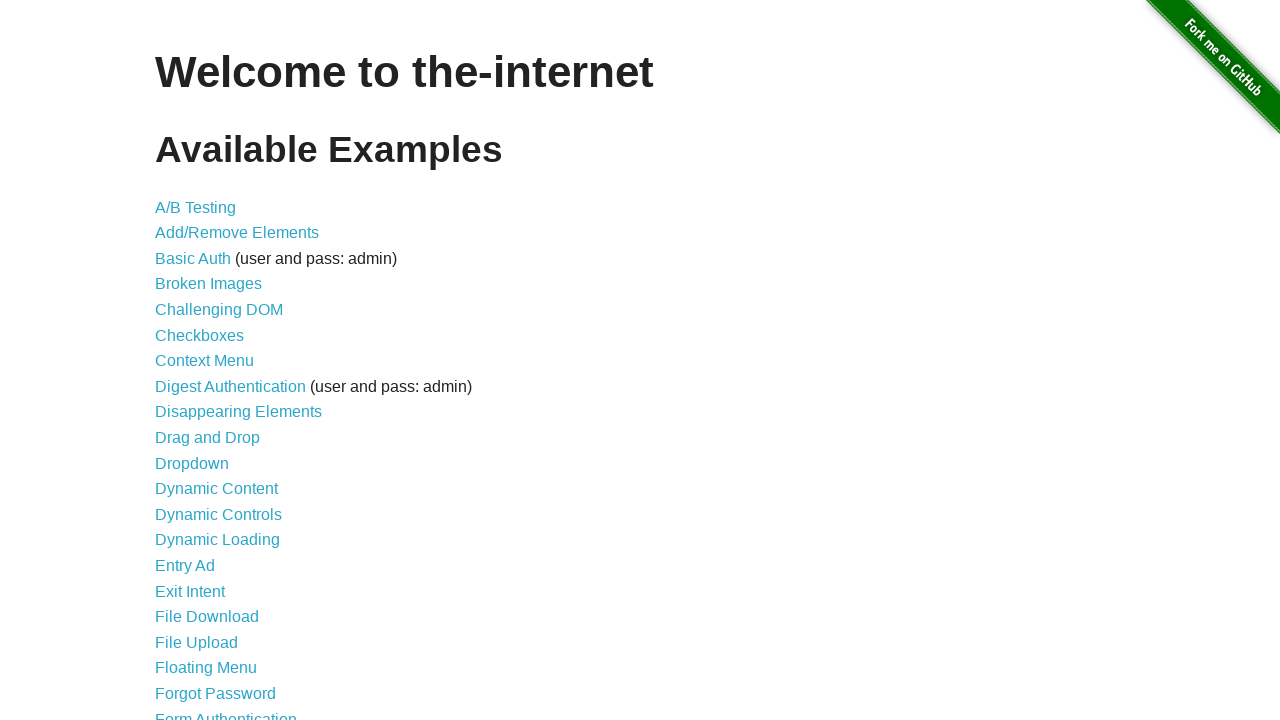

Clicked on Challenging DOM link at (219, 310) on text='Challenging DOM'
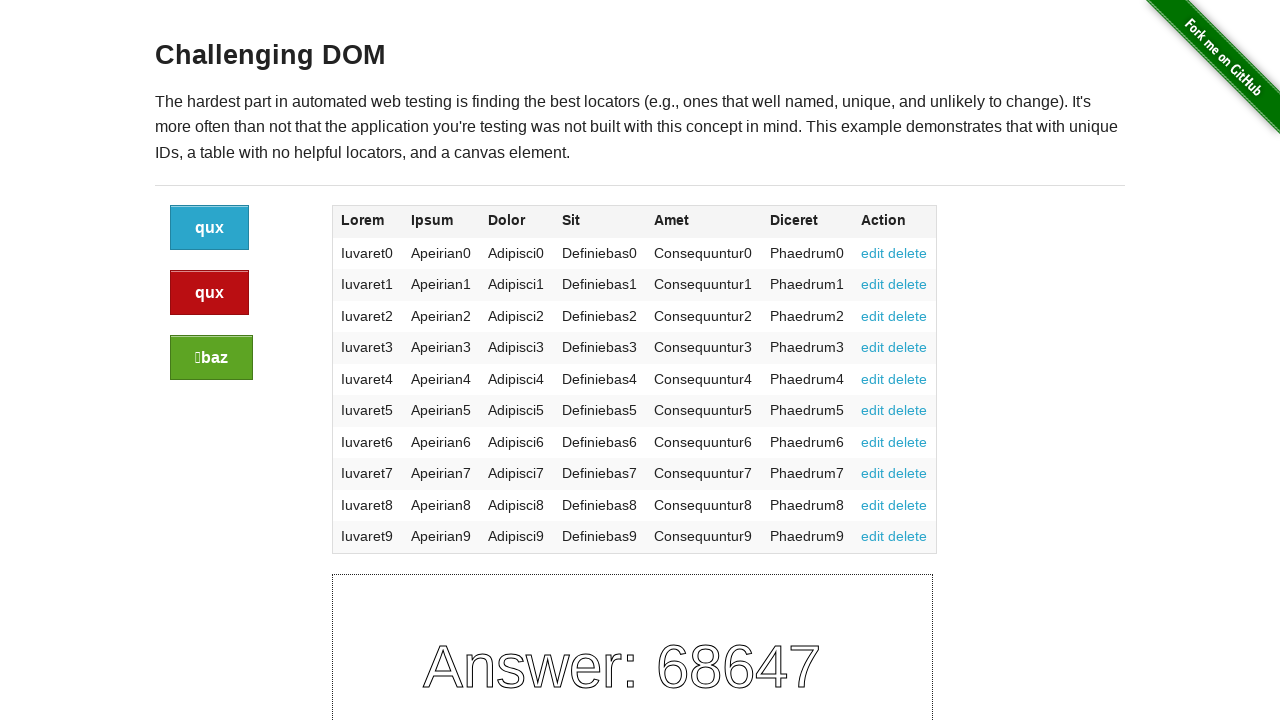

Clicked the blue button at (210, 228) on a.button:first-child
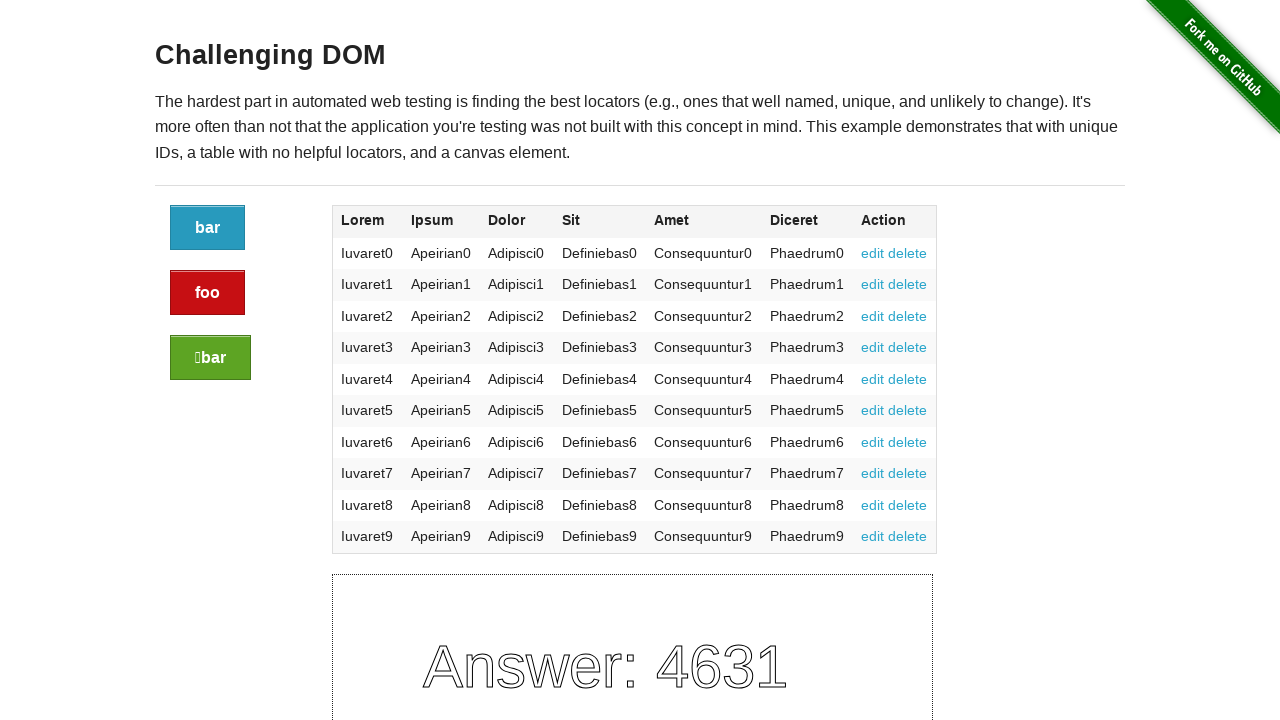

Waited 1 second for potential text change
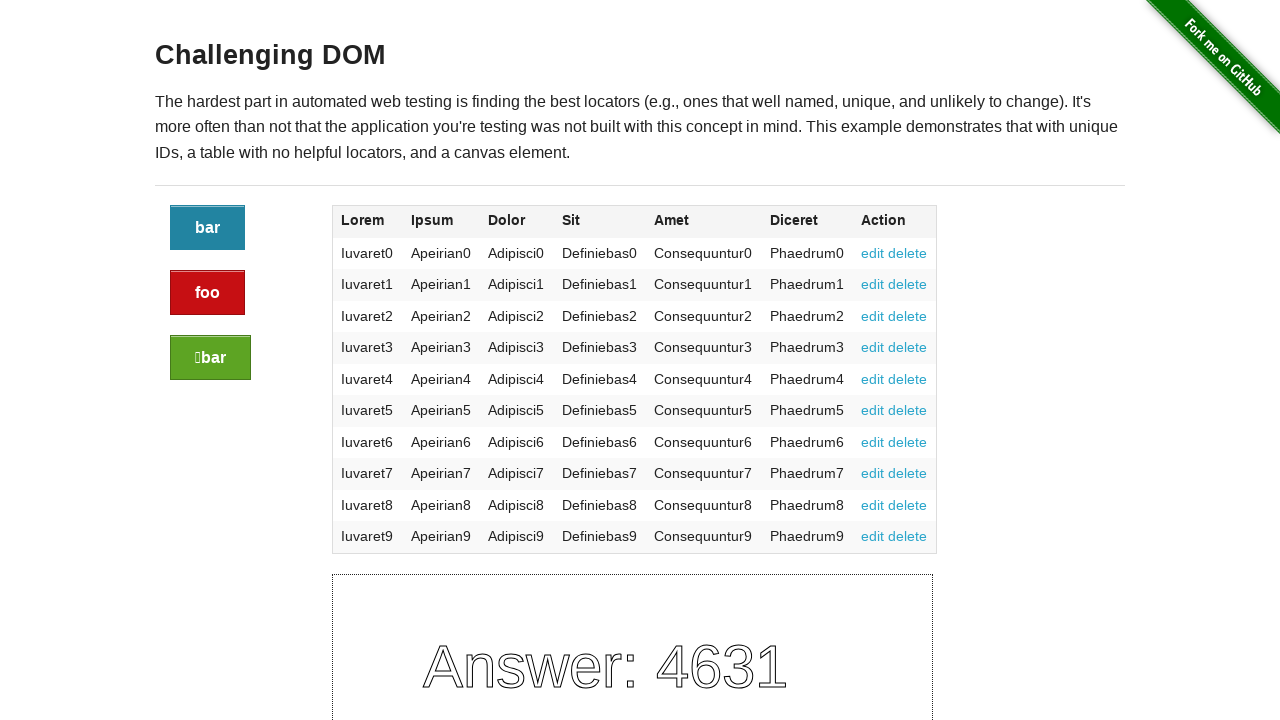

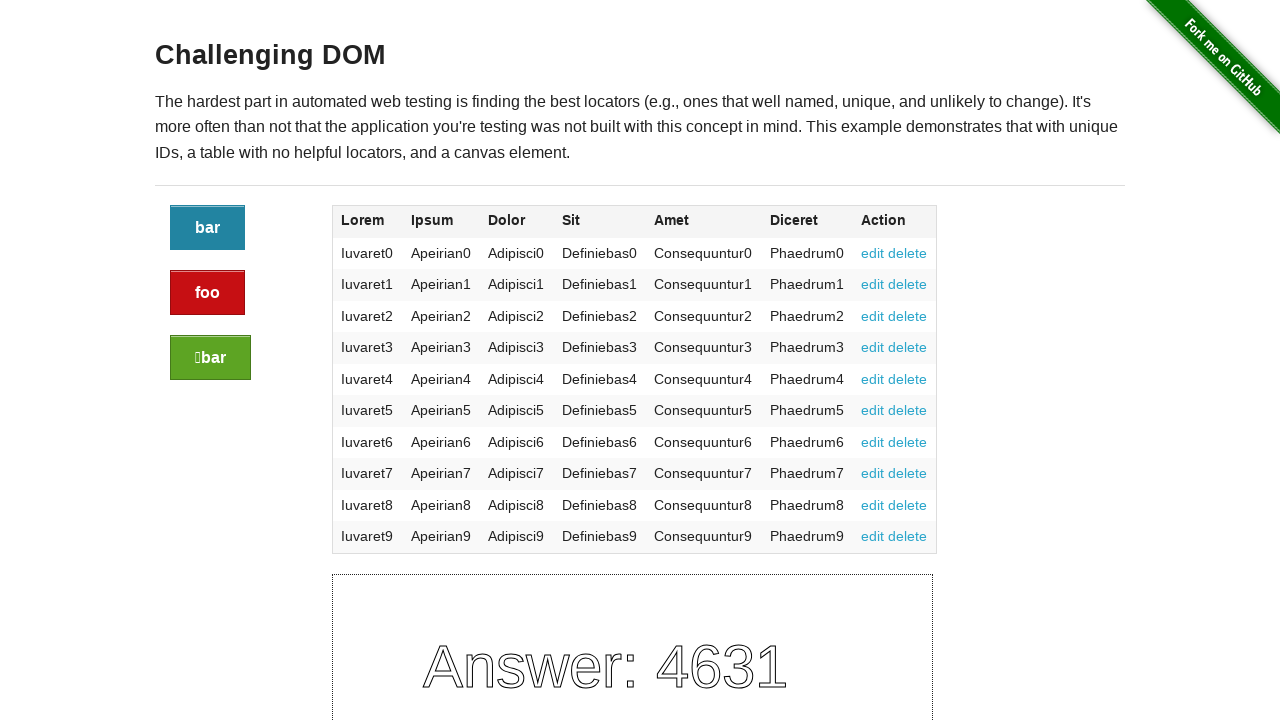